Creates a new paste on Pastebin by entering code content, selecting Bash syntax highlighting, setting expiration to 10 minutes, adding a title, and submitting the form

Starting URL: https://pastebin.com/

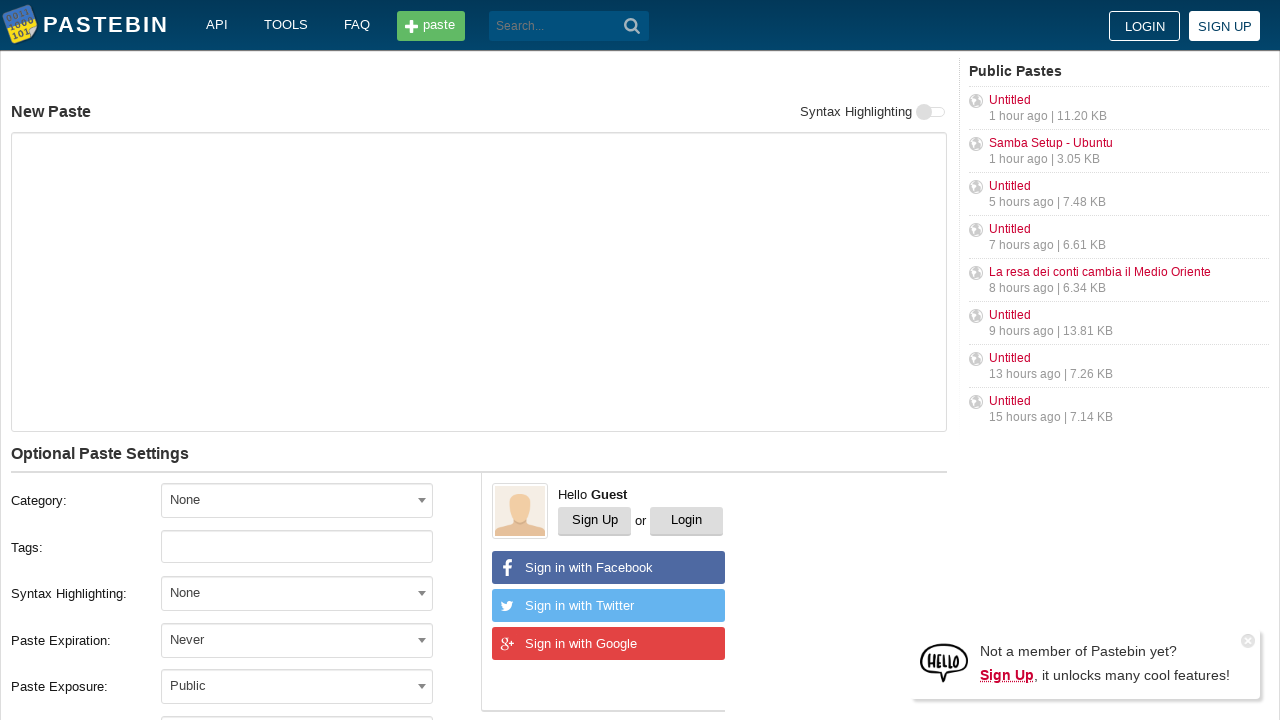

Filled paste content field with code snippet on #postform-text
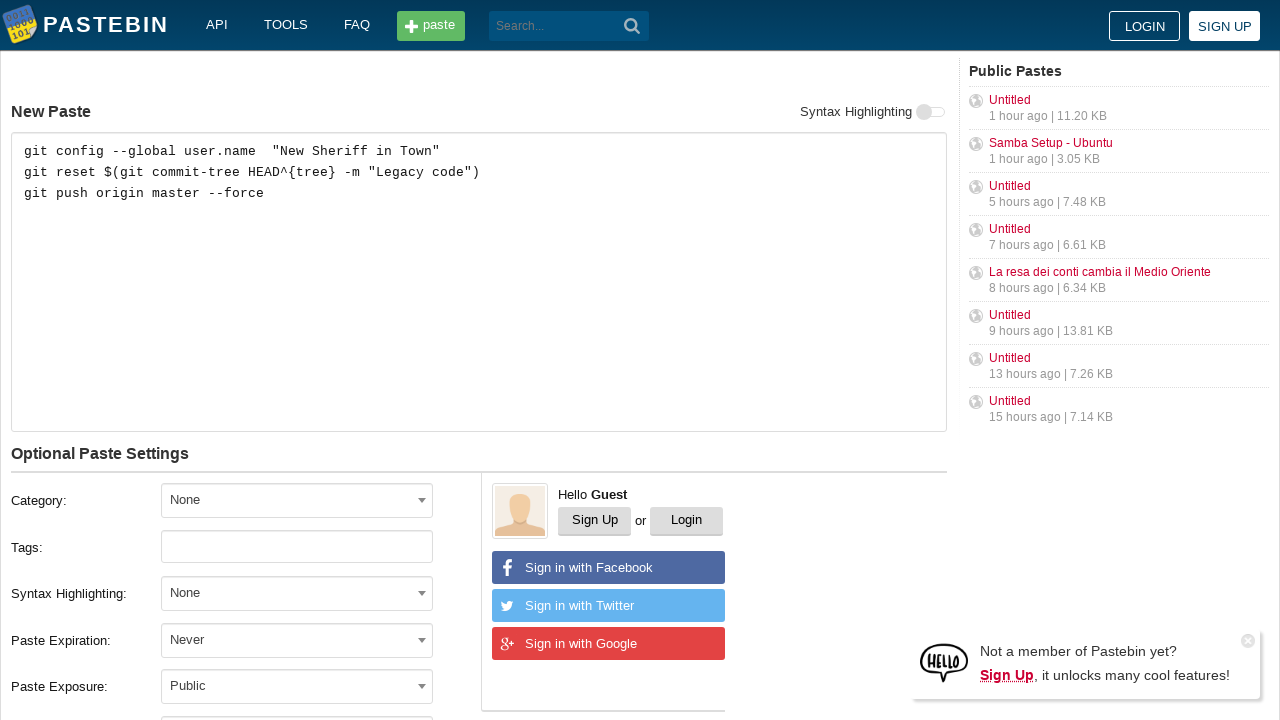

Clicked syntax highlighting dropdown at (422, 593) on xpath=//*[@id='w0']/div[5]/div[1]/div[3]/div/span/span[1]/span/span[2]
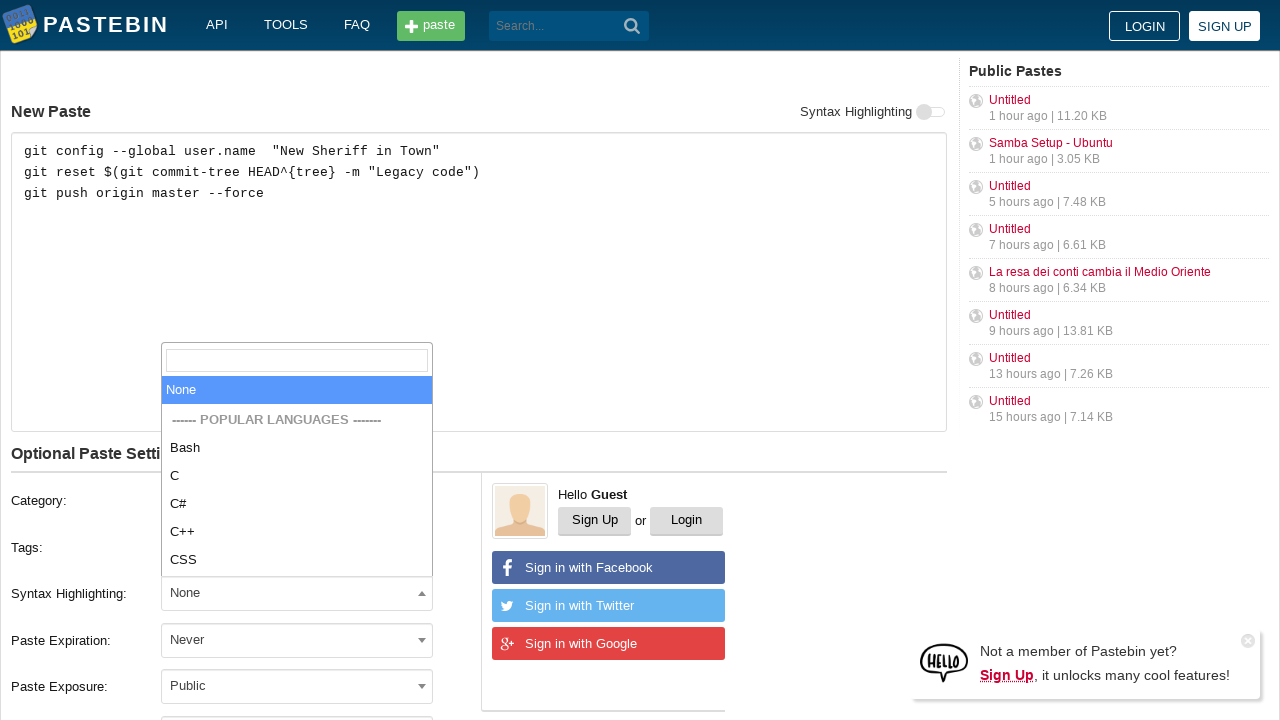

Selected Bash syntax highlighting at (297, 448) on xpath=//li[text()='Bash']
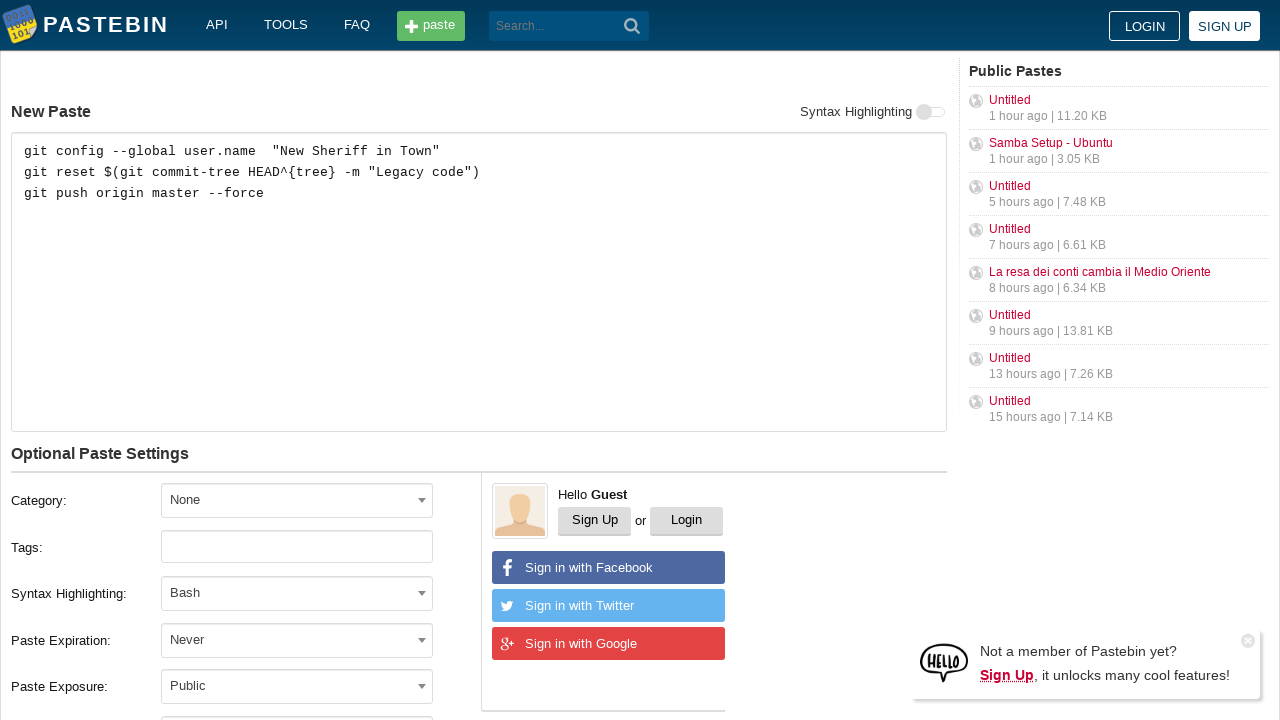

Clicked page expiration dropdown at (422, 640) on xpath=//*[@id='w0']/div[5]/div[1]/div[4]/div/span/span[1]/span/span[2]
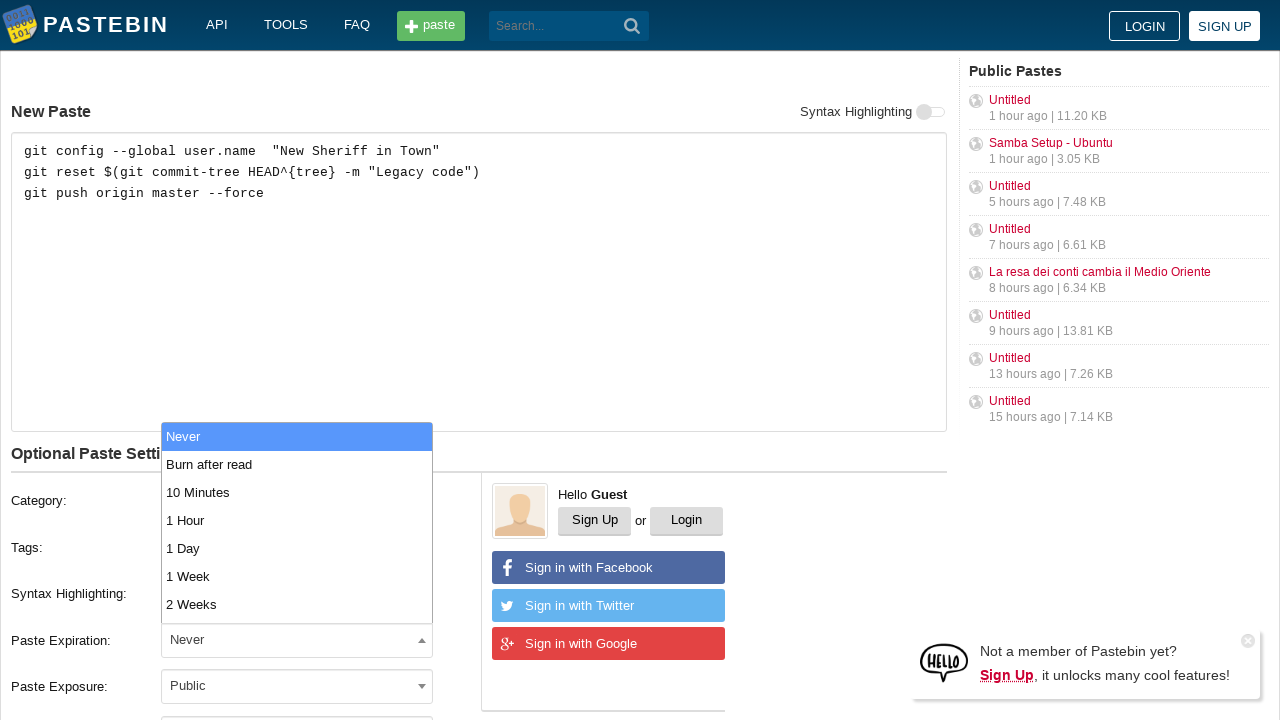

Selected 10 Minutes expiration time at (297, 492) on xpath=//li[text()='10 Minutes']
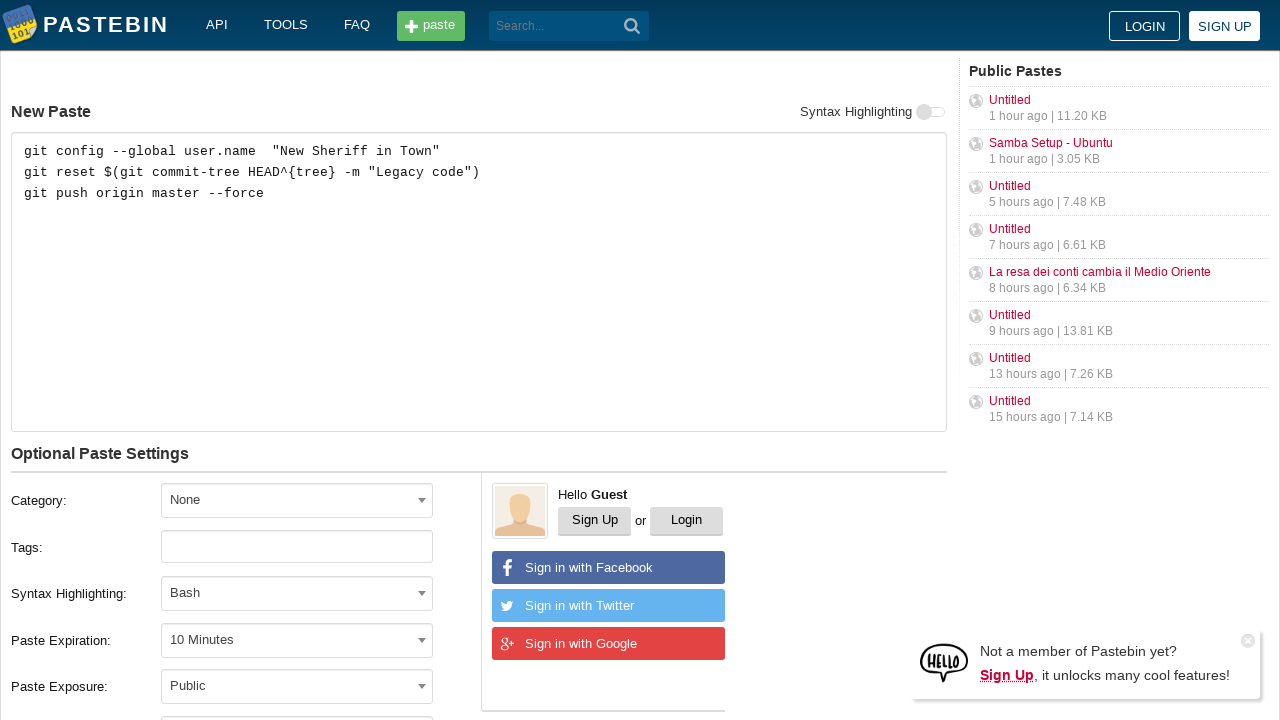

Filled paste title field with 'how to gain dominance among developers' on #postform-name
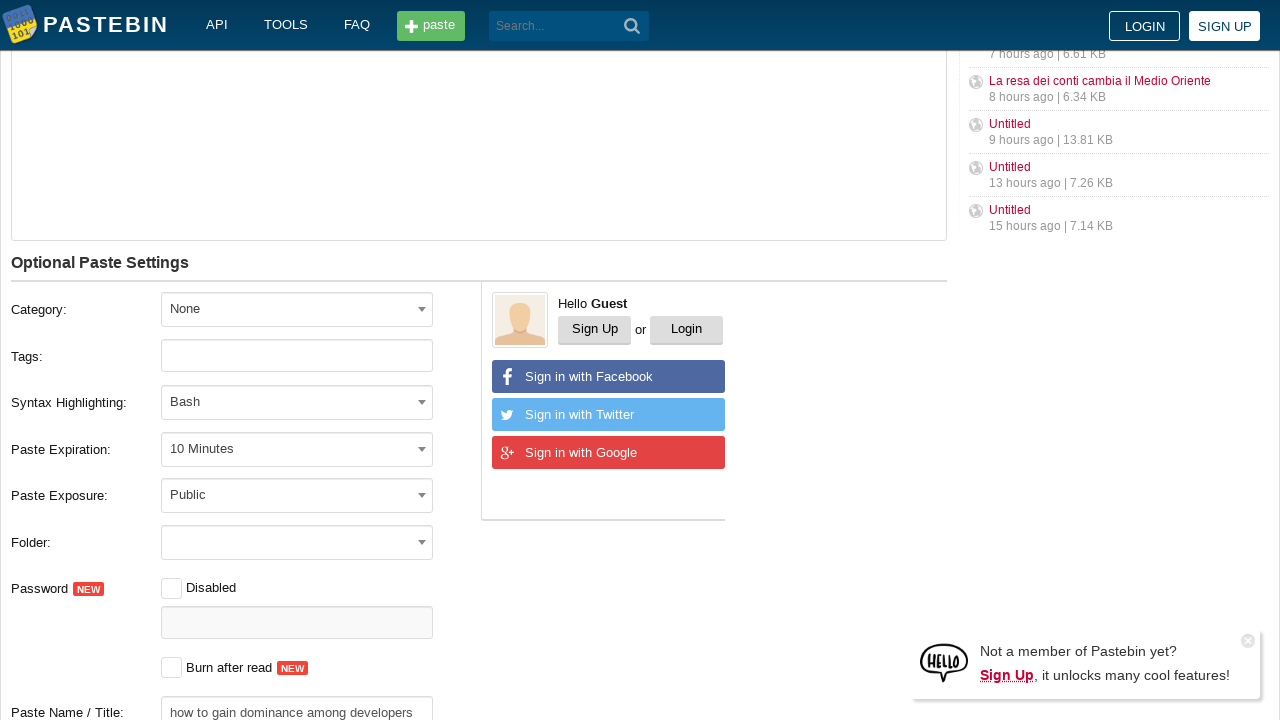

Clicked Create New Paste button to submit form at (632, 26) on button[type='submit']
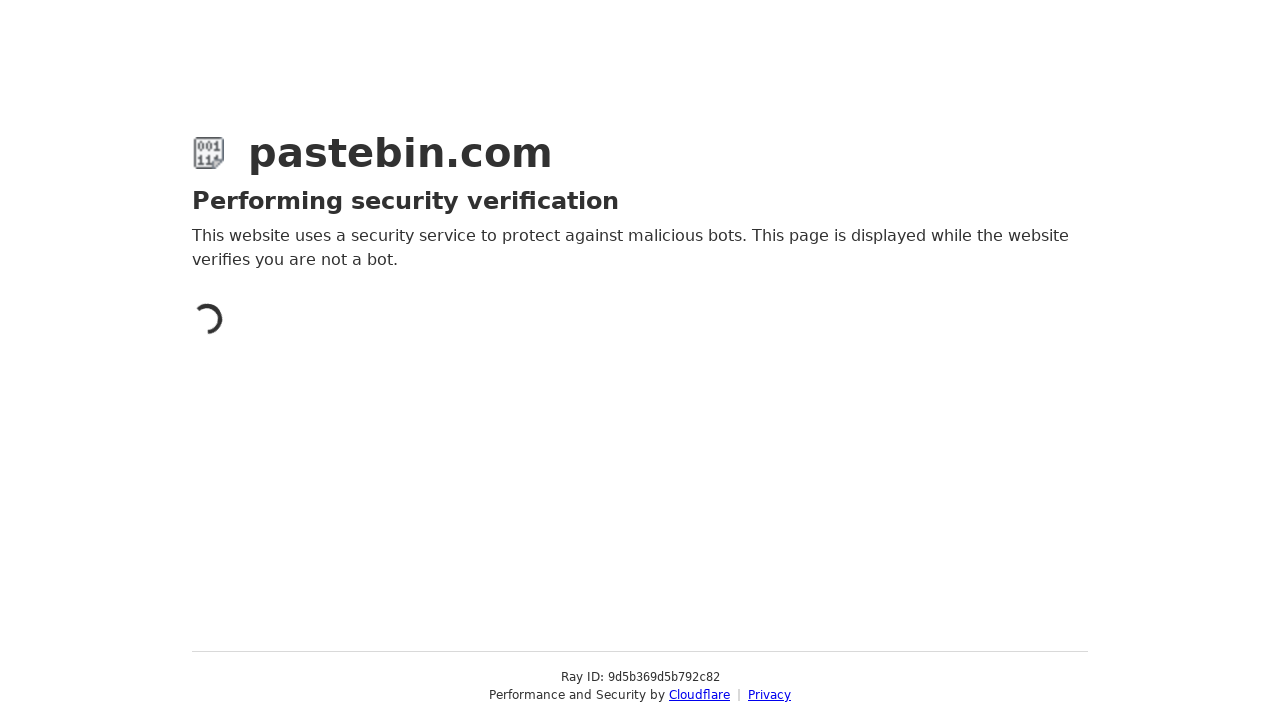

Waited for page to load after form submission
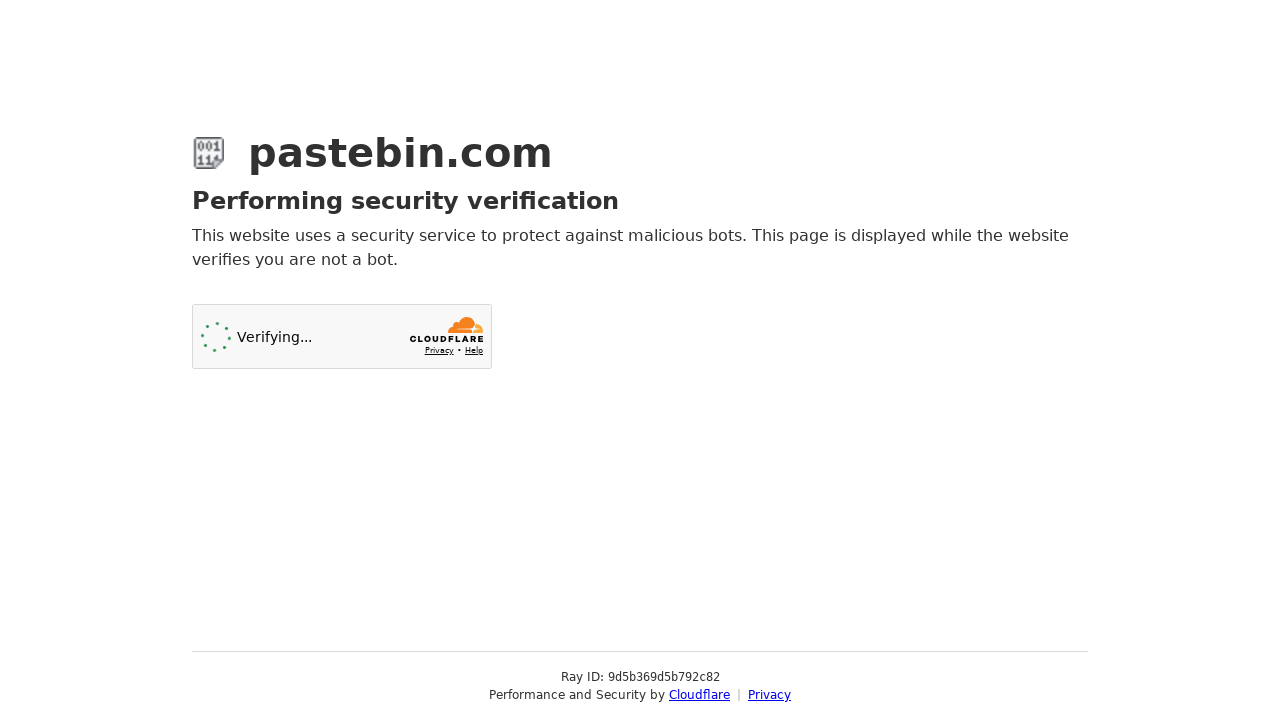

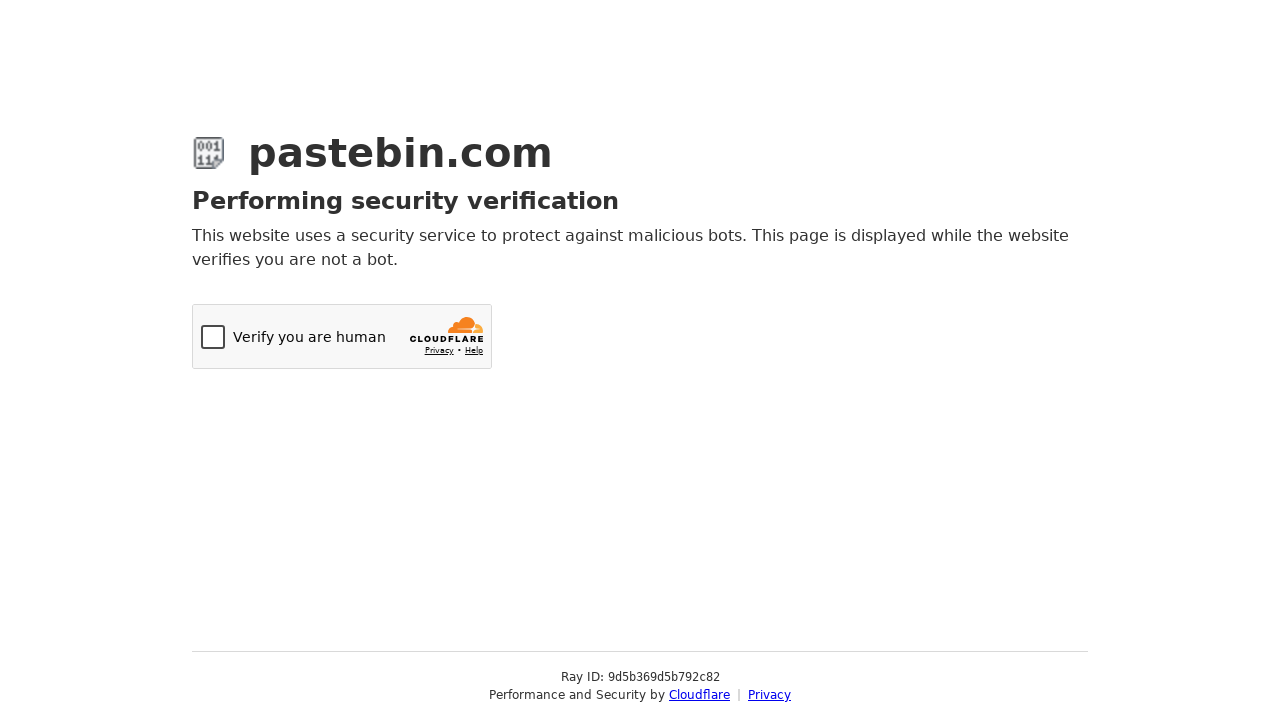